Tests various dropdown and select menu interactions on a practice page, including selecting options from standard dropdowns, cascading selects (country/city), multi-select dropdowns, and language-based selections.

Starting URL: https://leafground.com/select.xhtml

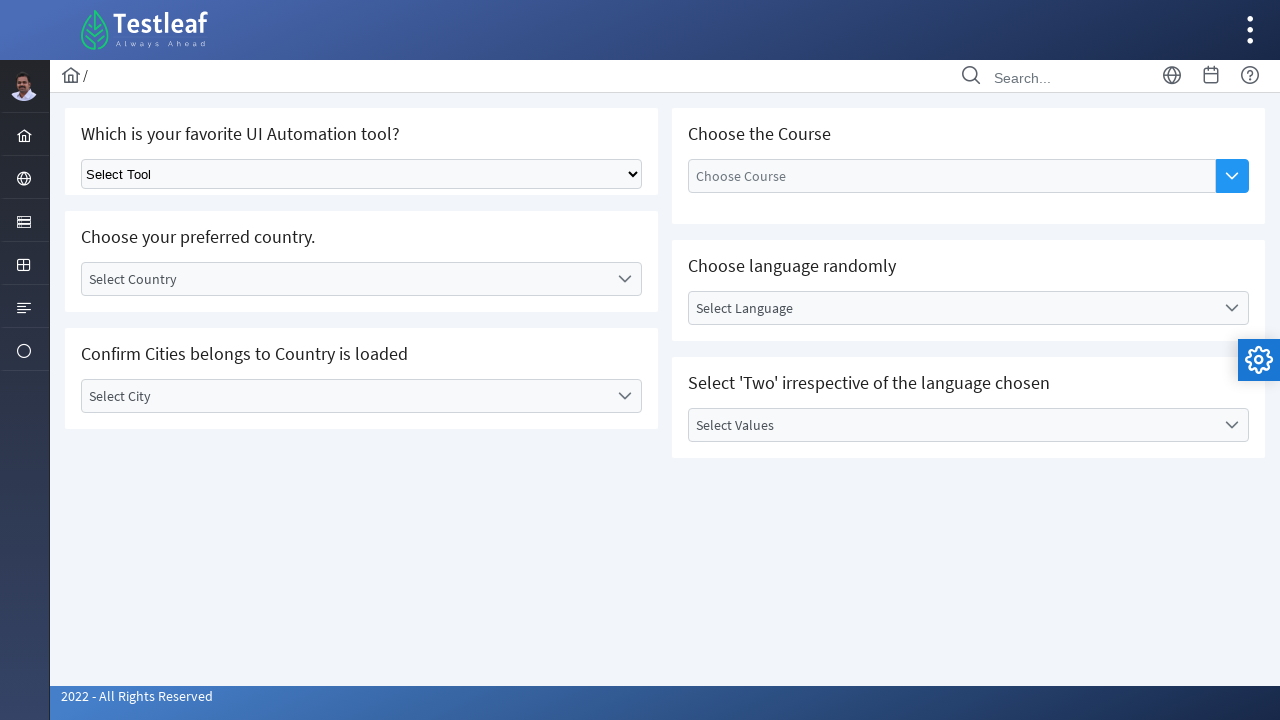

Selected 'Playwright' from the favorite tool dropdown on .ui-selectonemenu
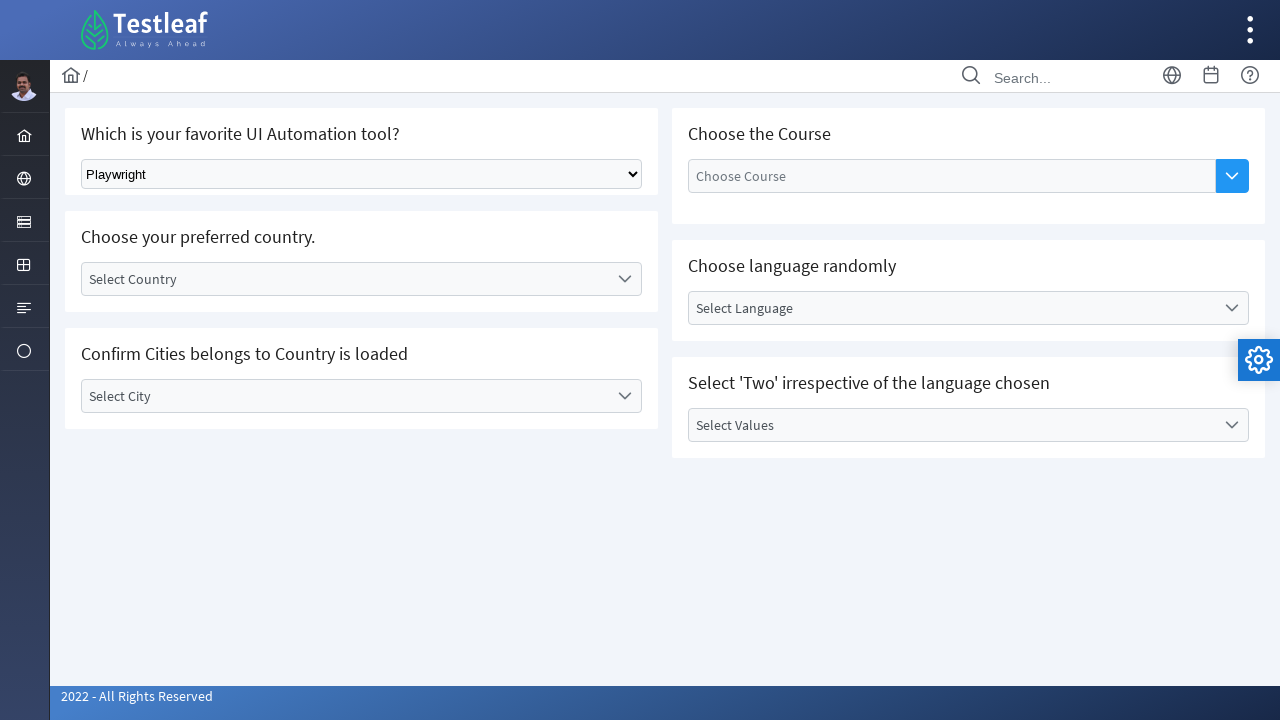

Clicked on 'Select Country' dropdown to open it at (345, 279) on xpath=//label[text()='Select Country']
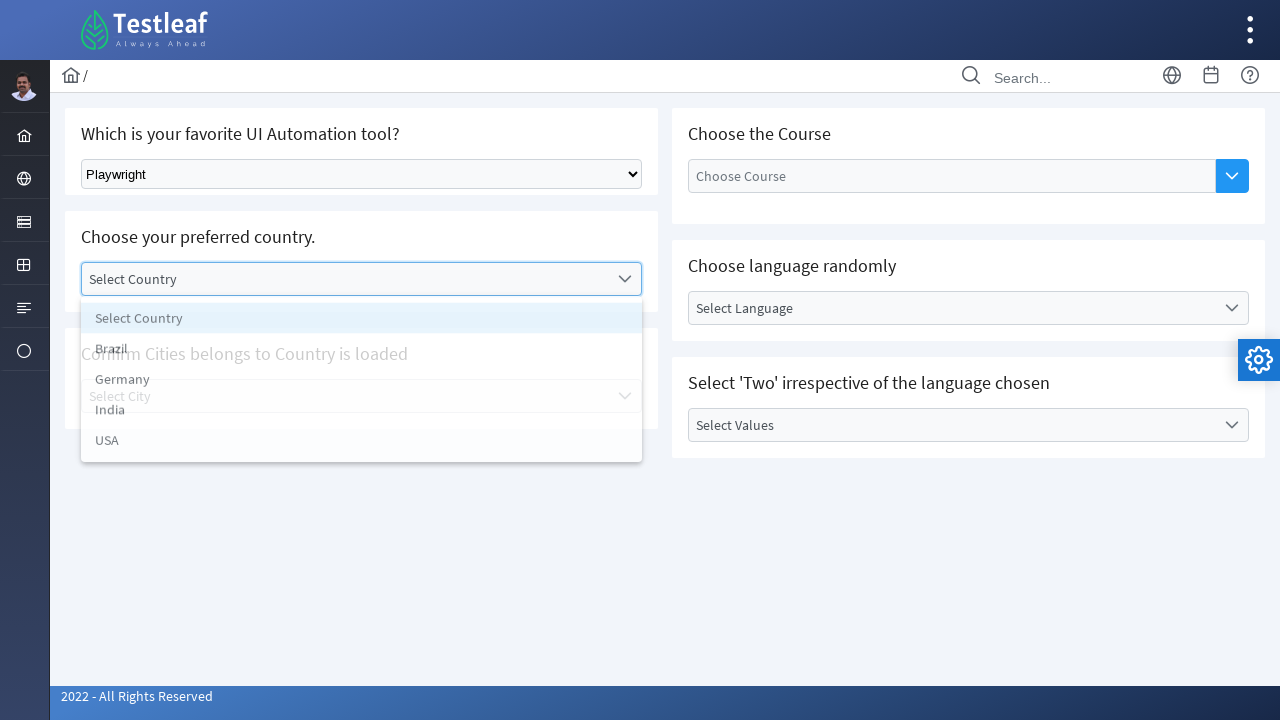

Selected 'India' from the country dropdown at (362, 415) on xpath=//li[text()='India']
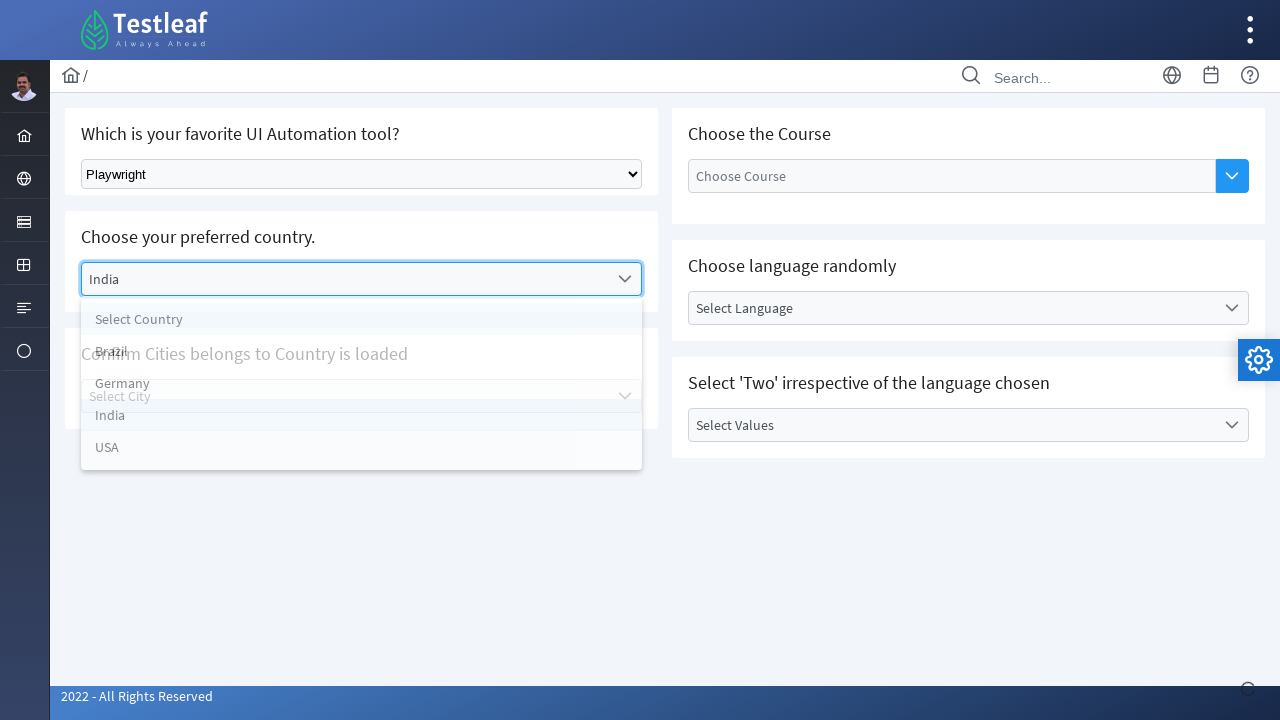

Clicked on 'Select City' dropdown to open it at (345, 396) on xpath=//label[text()='Select City']
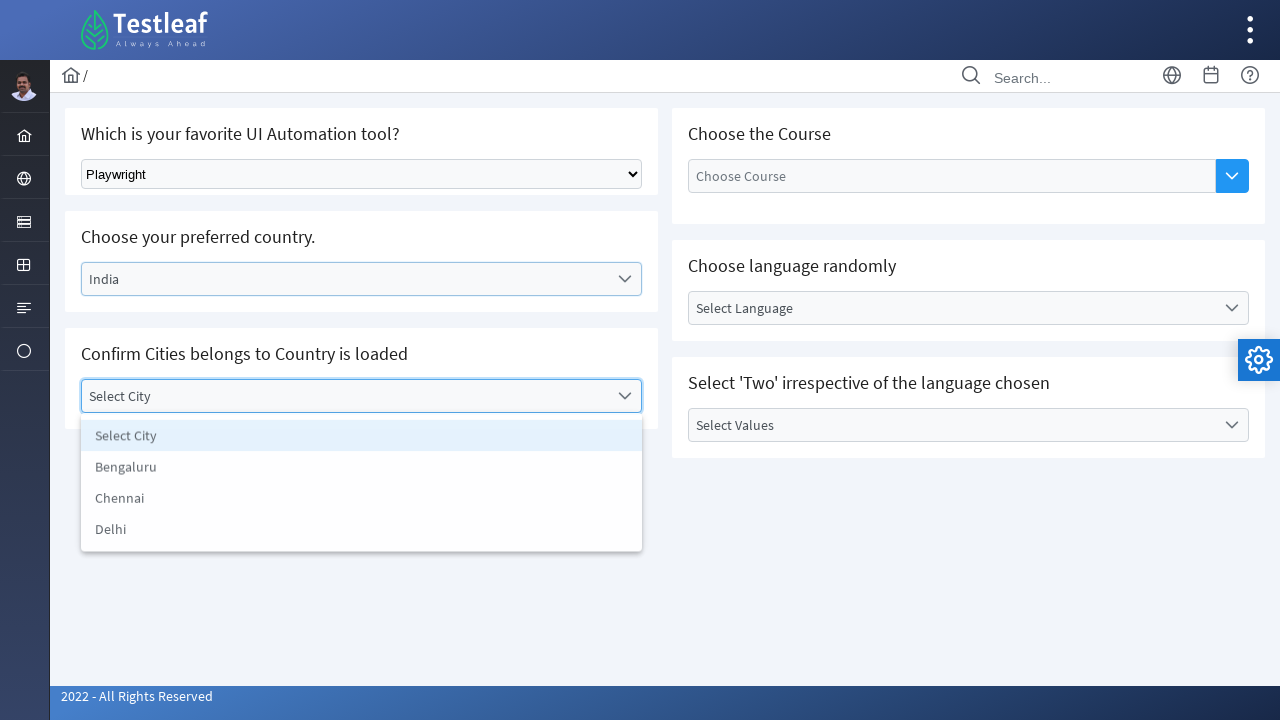

Selected 'Delhi' from the city dropdown at (362, 532) on xpath=//li[text()='Delhi']
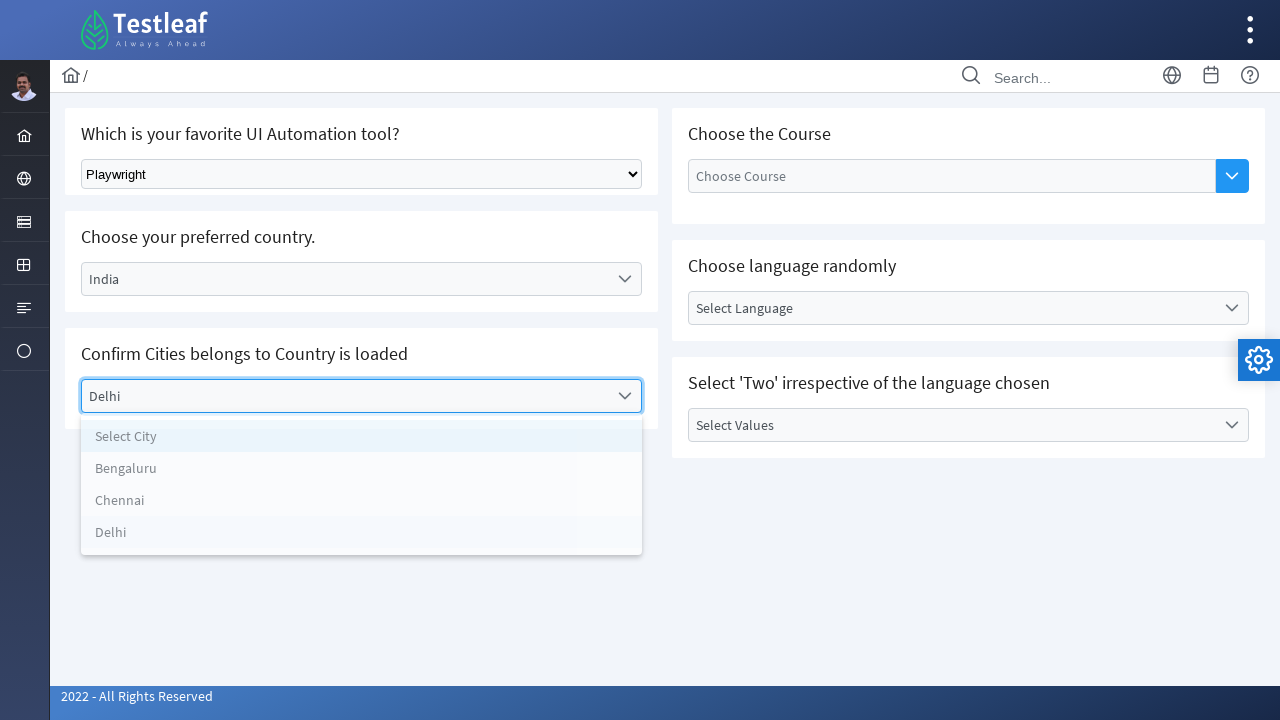

Opened multi-select dropdown to add tools at (1232, 176) on xpath=//span[@class='ui-button-text']
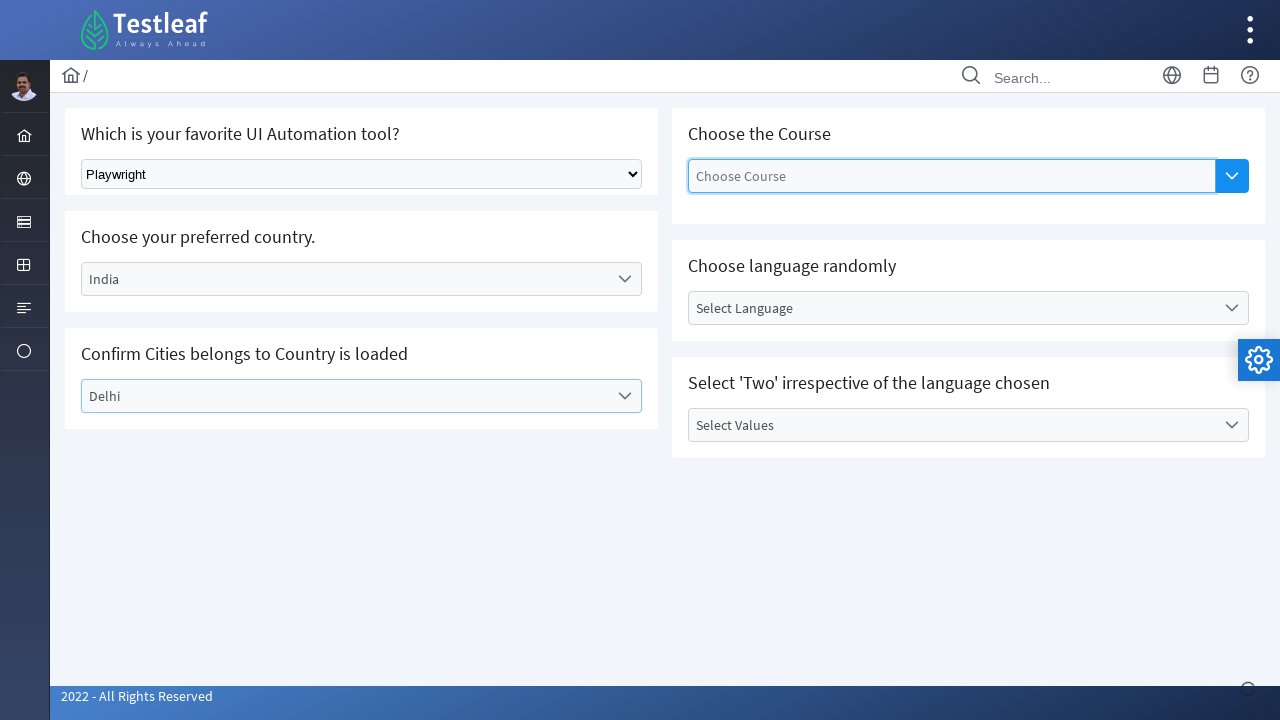

Added 'Selenium WebDriver' to multi-select dropdown at (952, 295) on xpath=//li[text()='Selenium WebDriver']
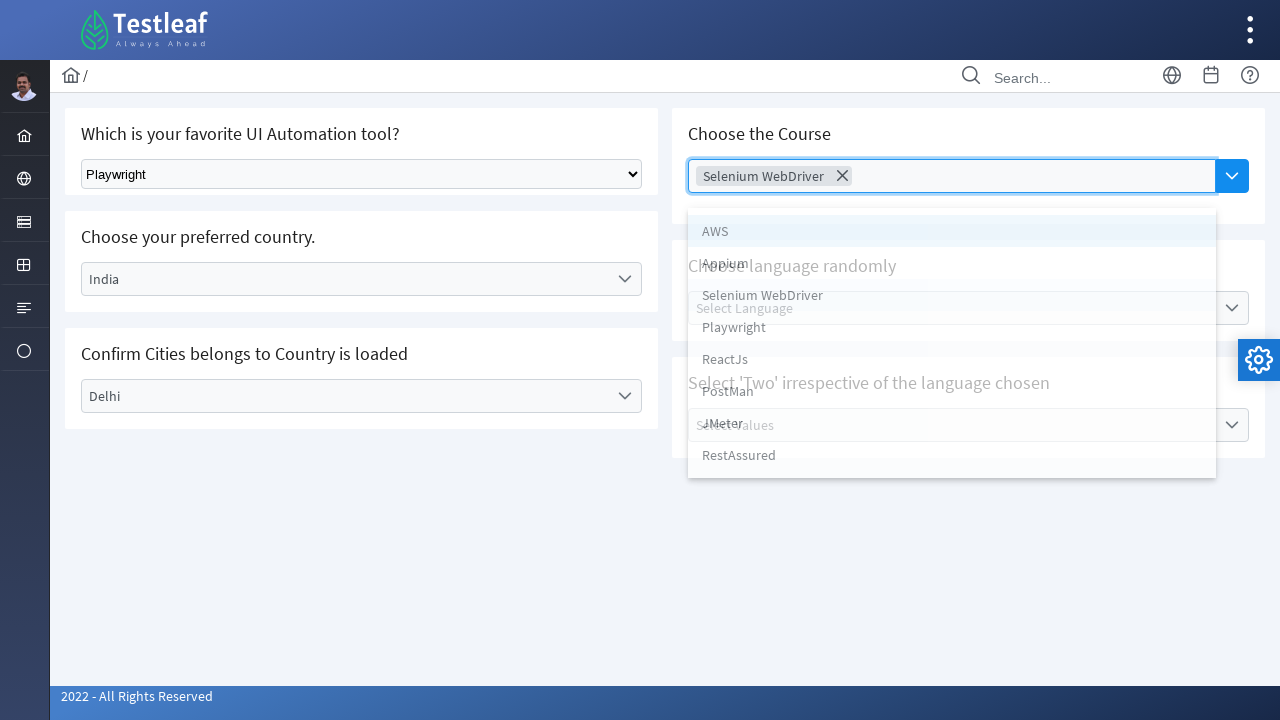

Opened multi-select dropdown again at (1232, 176) on xpath=//span[@class='ui-button-text']
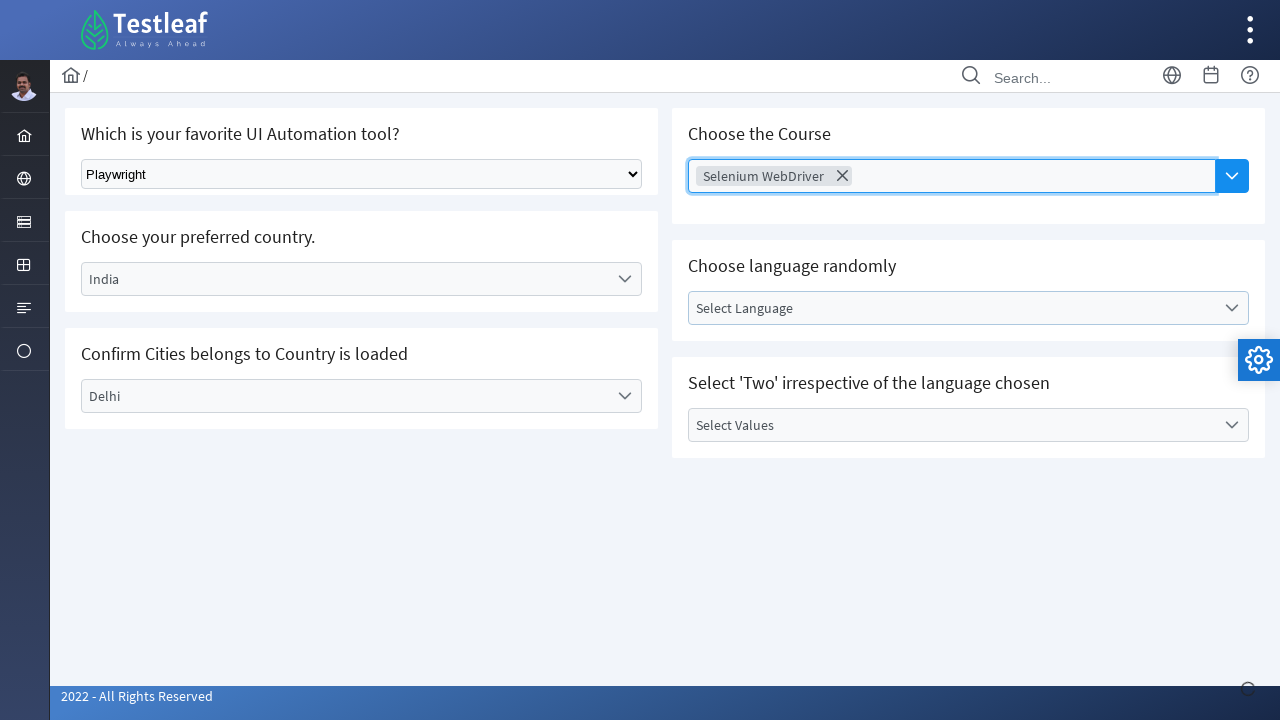

Added 'PostMan' to multi-select dropdown at (952, 391) on xpath=//li[text()='PostMan']
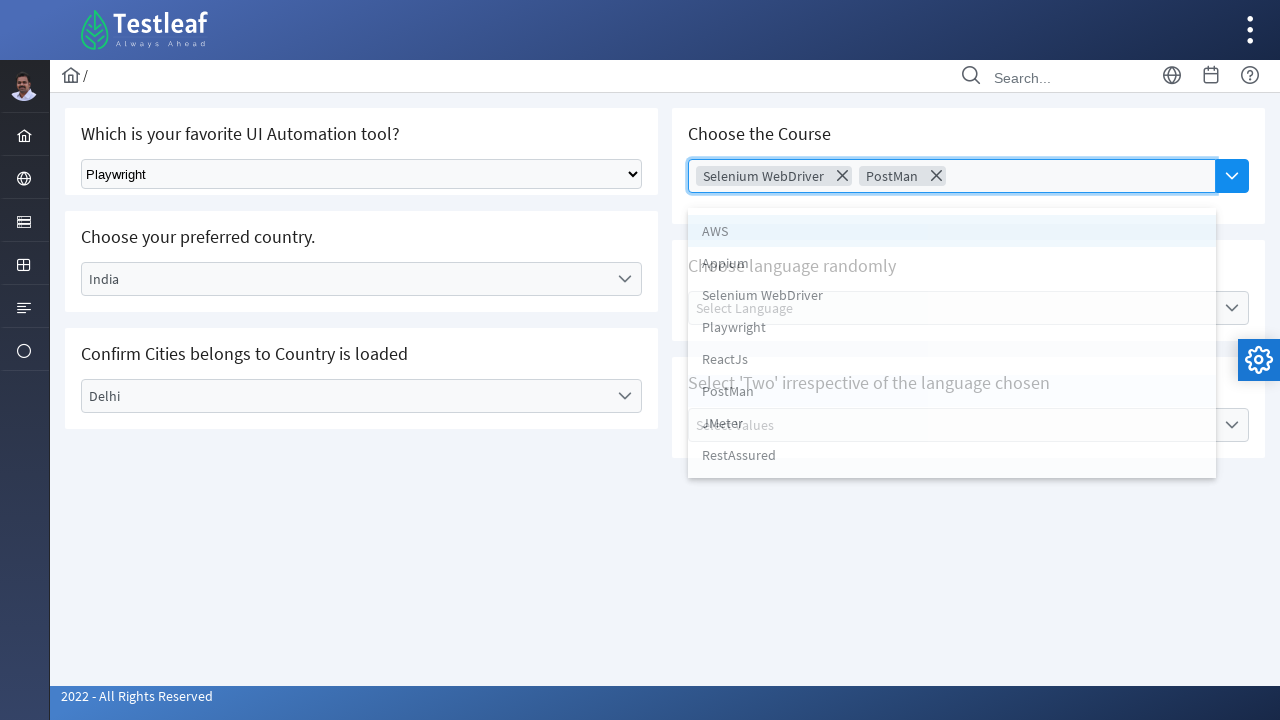

Opened multi-select dropdown again at (1232, 176) on xpath=//span[@class='ui-button-text']
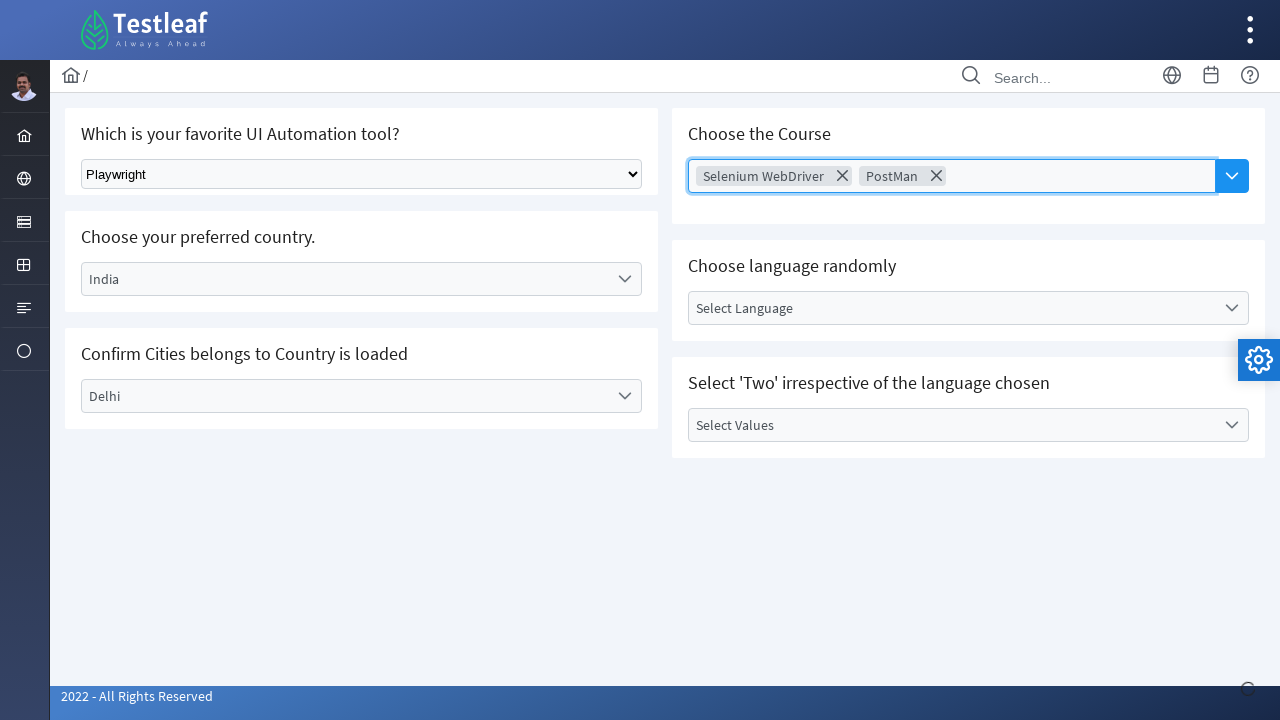

Added 'ReactJs' to multi-select dropdown at (952, 359) on xpath=//li[text()='ReactJs']
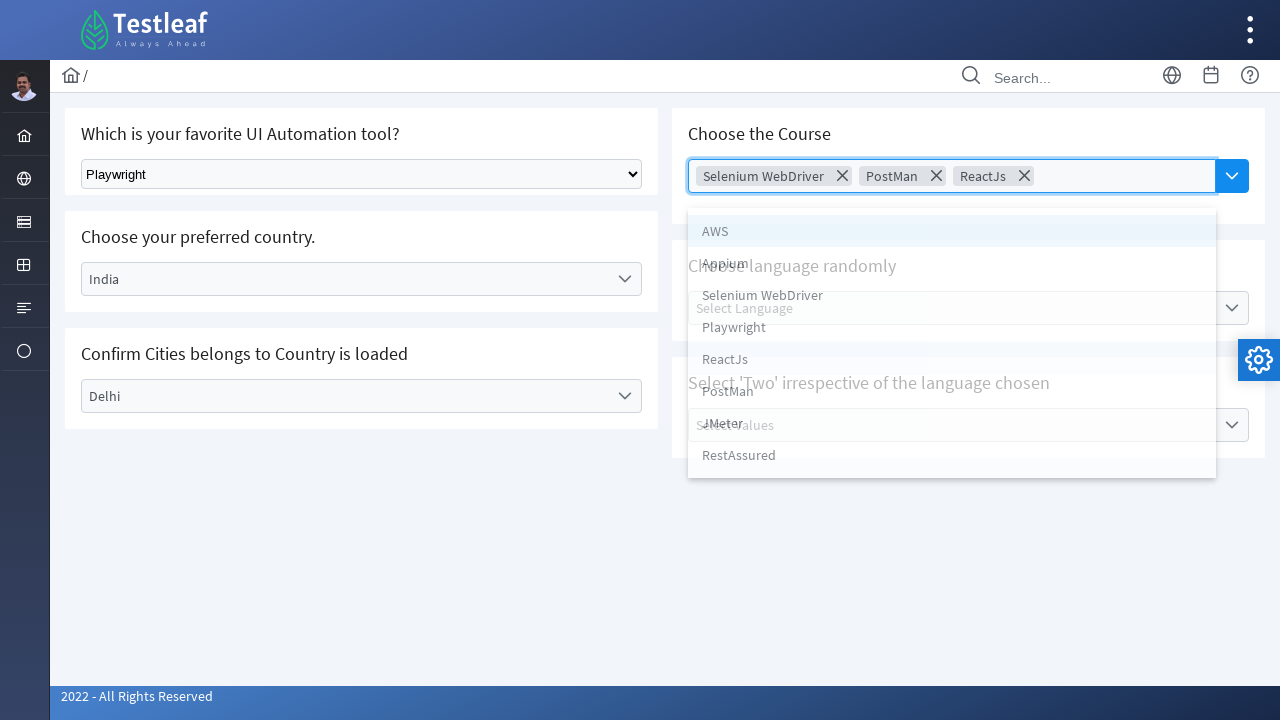

Clicked on 'Select Language' dropdown to open it at (952, 308) on xpath=//label[text()='Select Language']
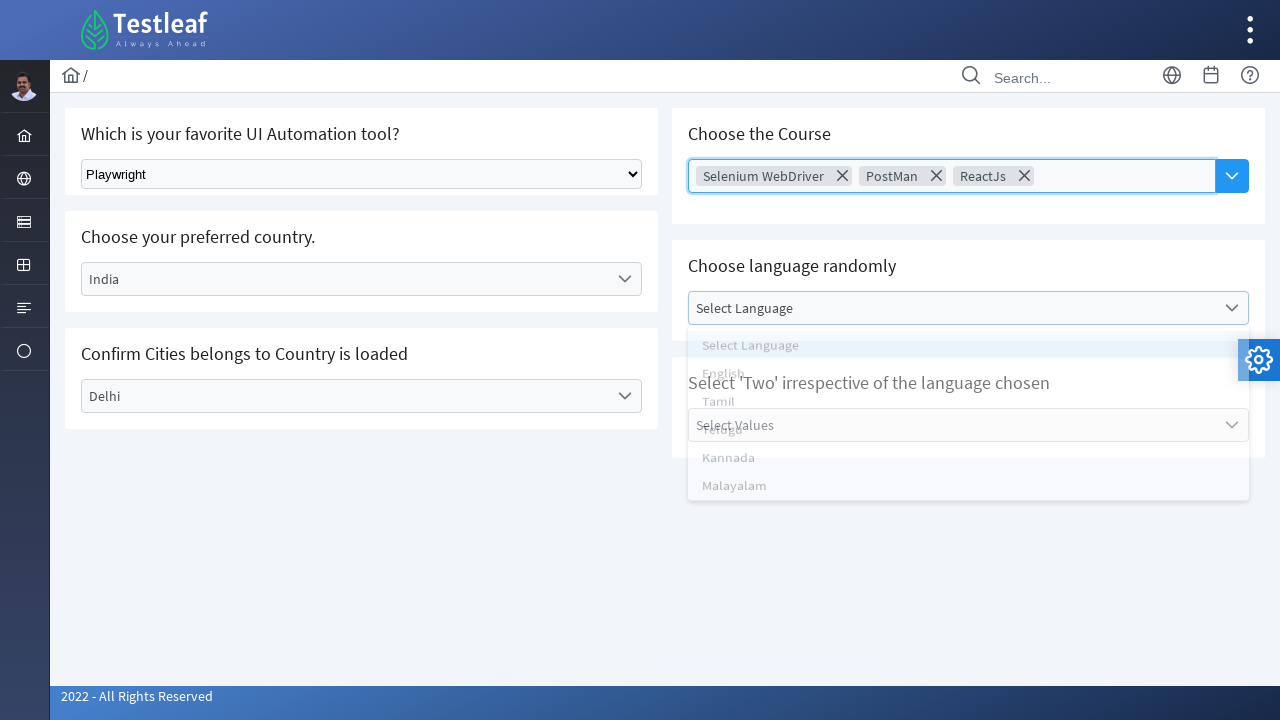

Selected 'Kannada' from the language dropdown at (968, 476) on xpath=//li[text()='Kannada']
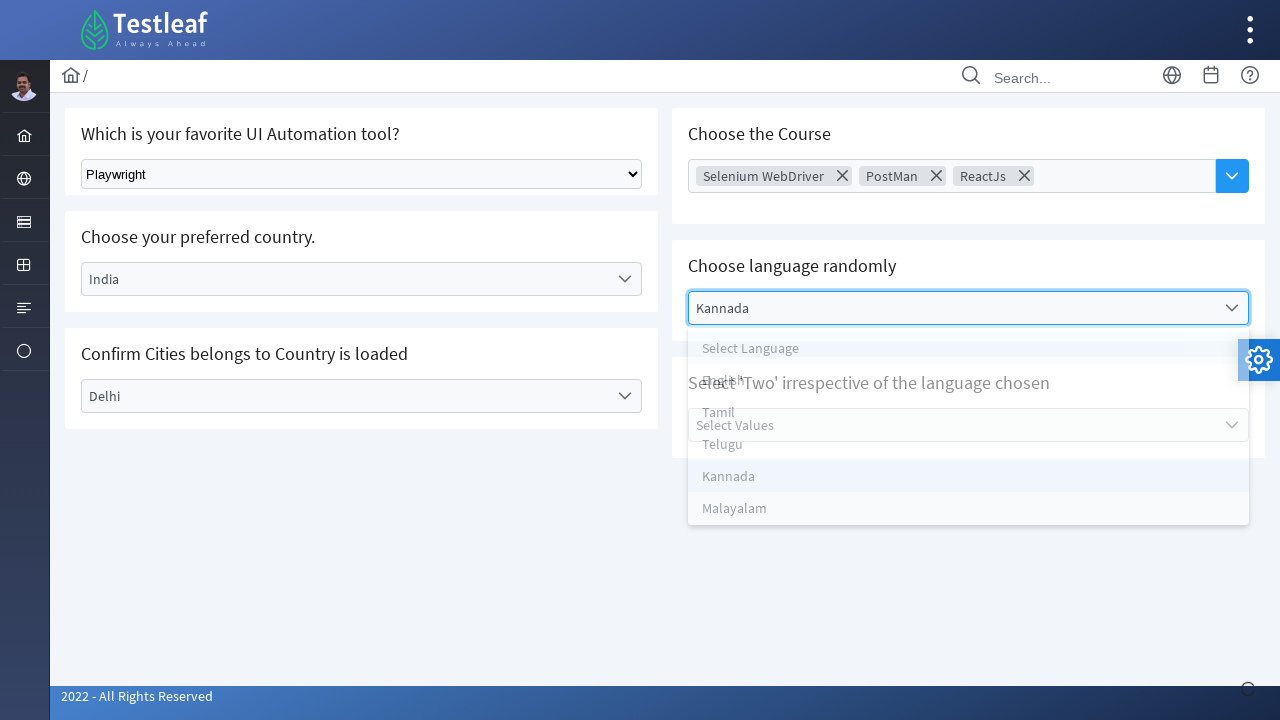

Clicked on 'Select Values' dropdown to open it at (952, 425) on xpath=//label[text()='Select Values']
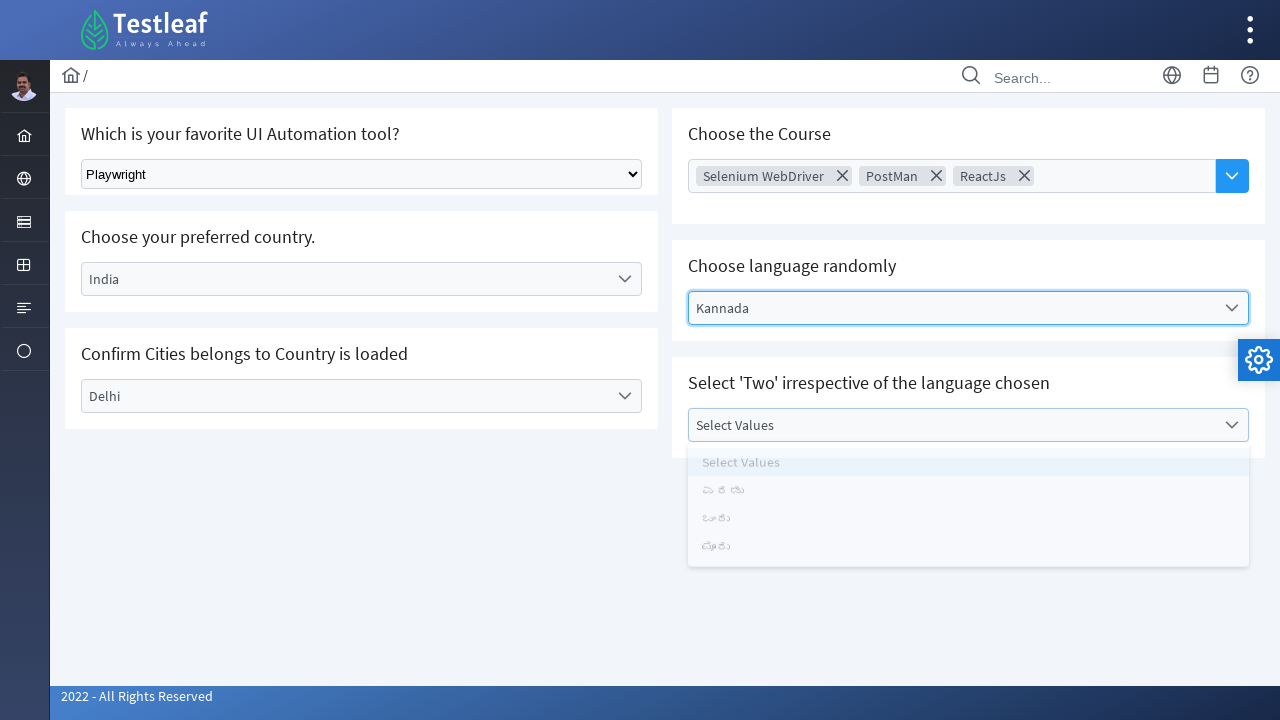

Selected 'ಒಂದು' (Kannada value) from the values dropdown at (968, 529) on xpath=//li[text()='ಒಂದು']
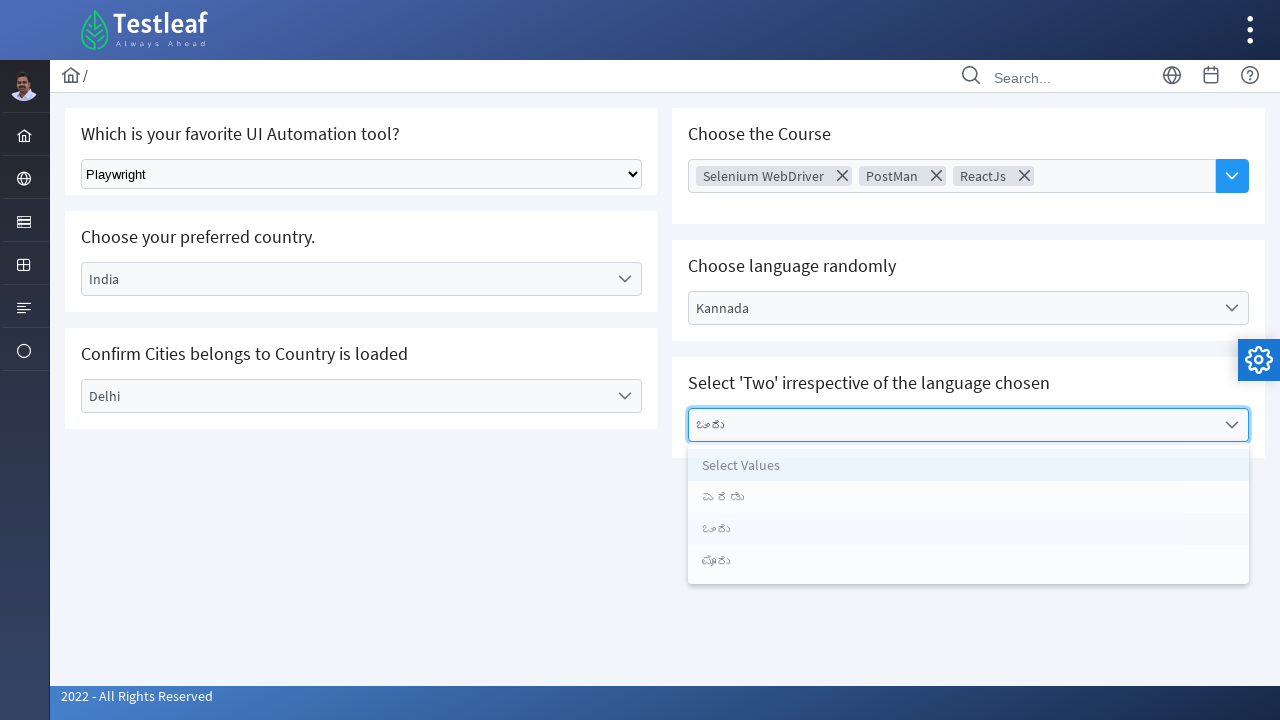

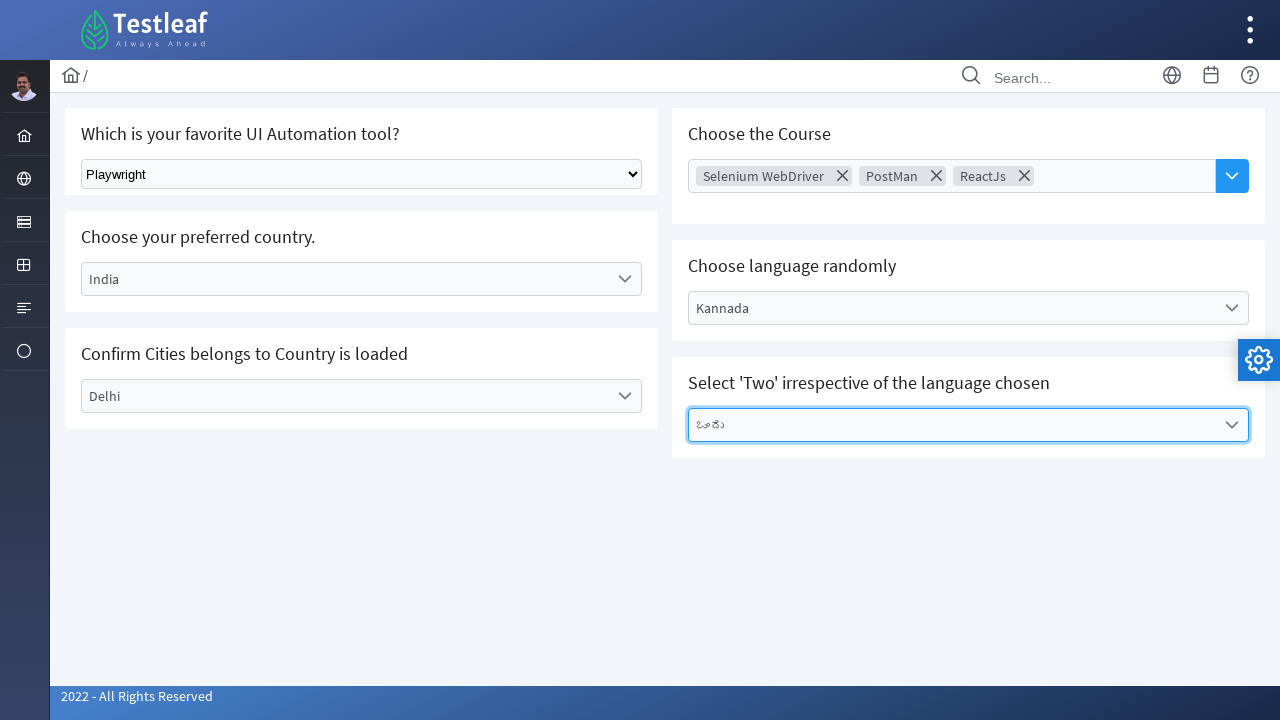